Tests datalist input by double-clicking and selecting Chicago option

Starting URL: https://www.selenium.dev/selenium/web/web-form.html

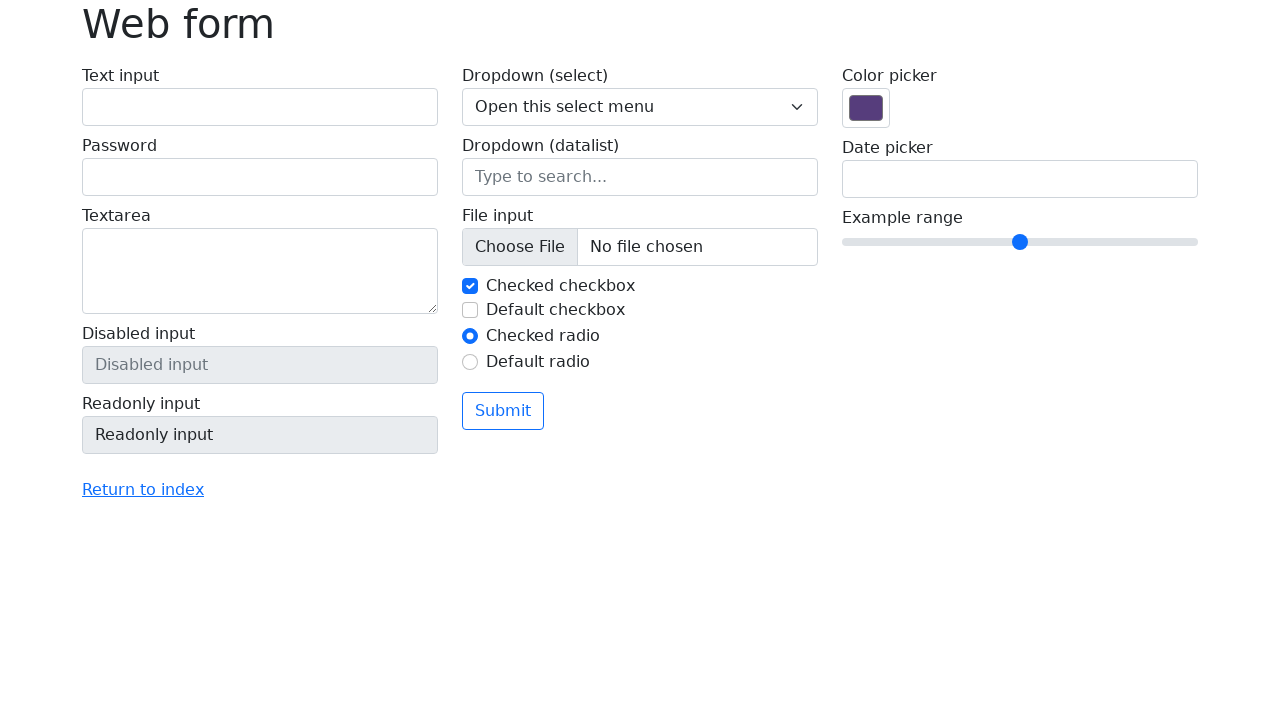

Clicked on datalist input field at (640, 177) on input[name='my-datalist']
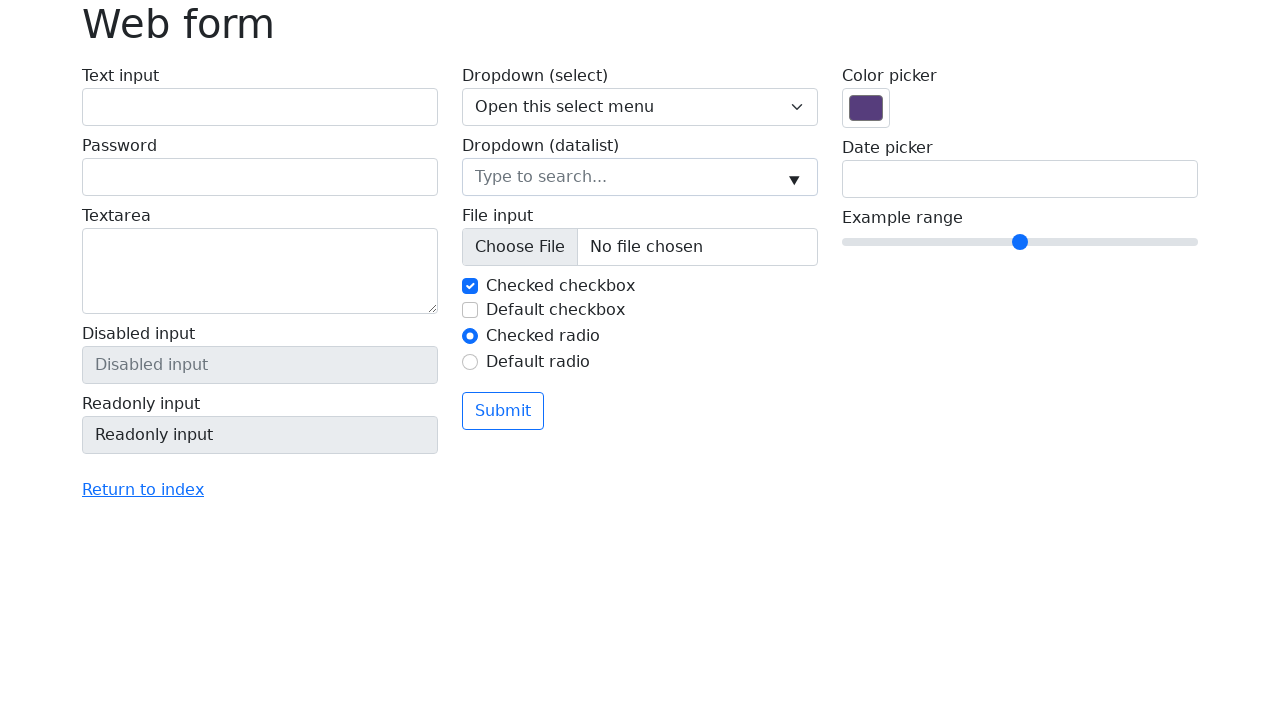

Double-clicked datalist input to show available options at (640, 177) on input[name='my-datalist']
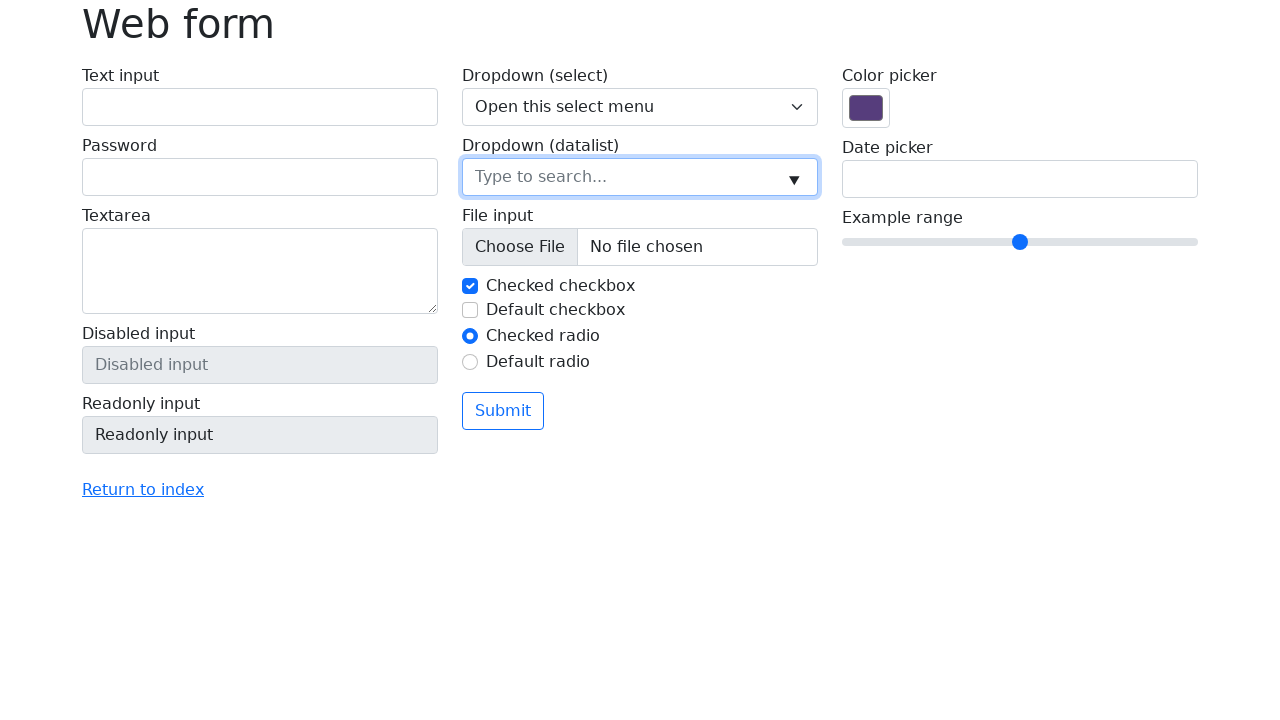

Filled datalist input with 'Chicago' option on input[name='my-datalist']
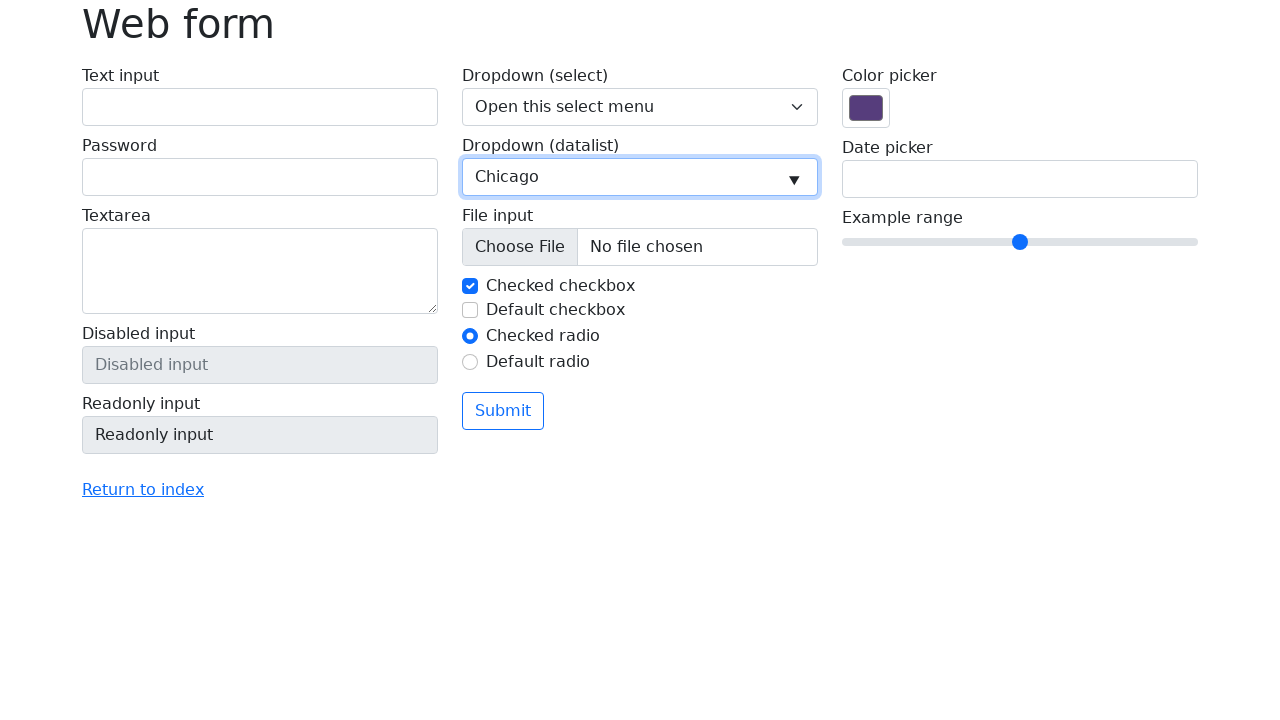

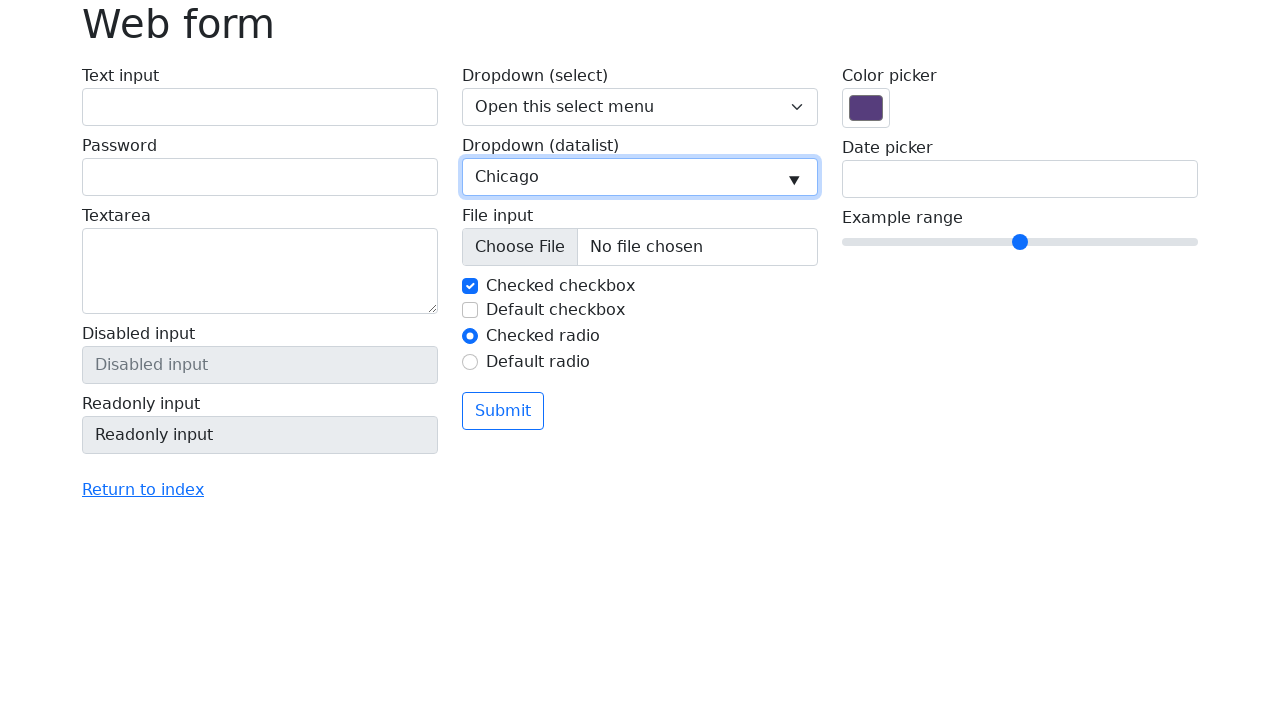